Tests a form submission on DemoQA by filling in full name, email, current address, and permanent address fields, then verifying the submitted data is displayed correctly

Starting URL: http://demoqa.com/text-box

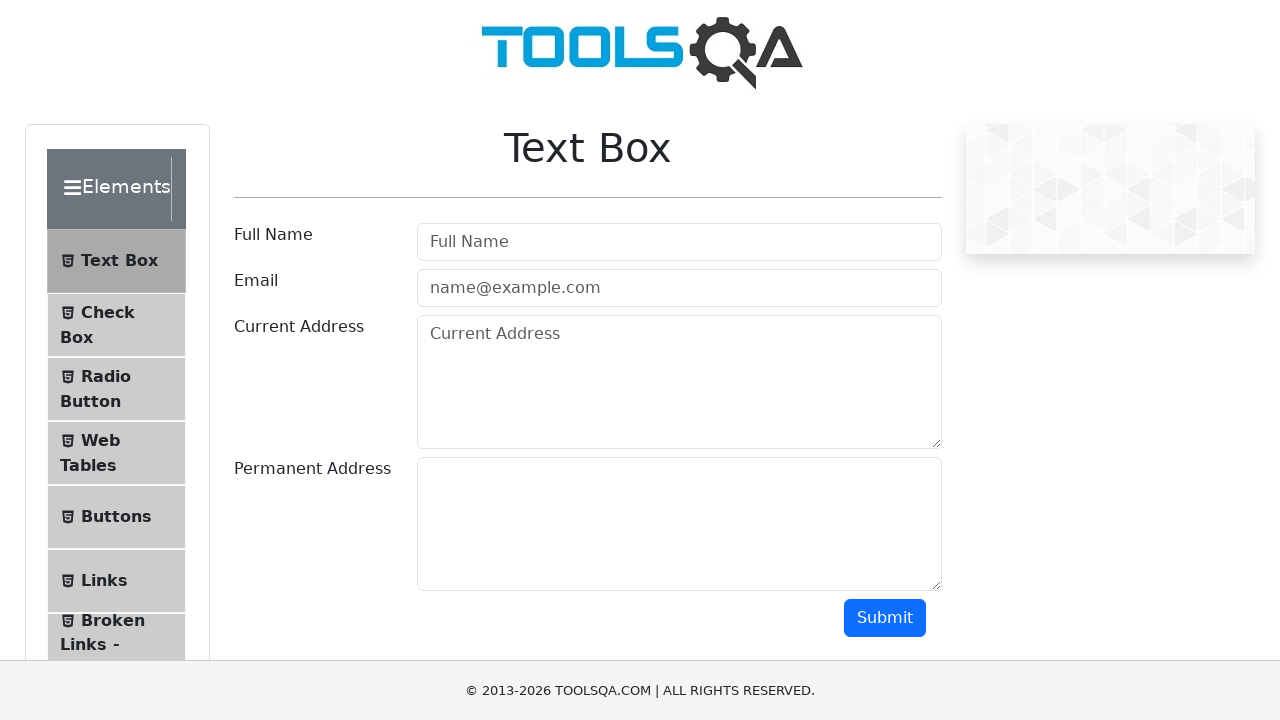

Filled Full Name field with 'Automation' on [placeholder='Full Name']
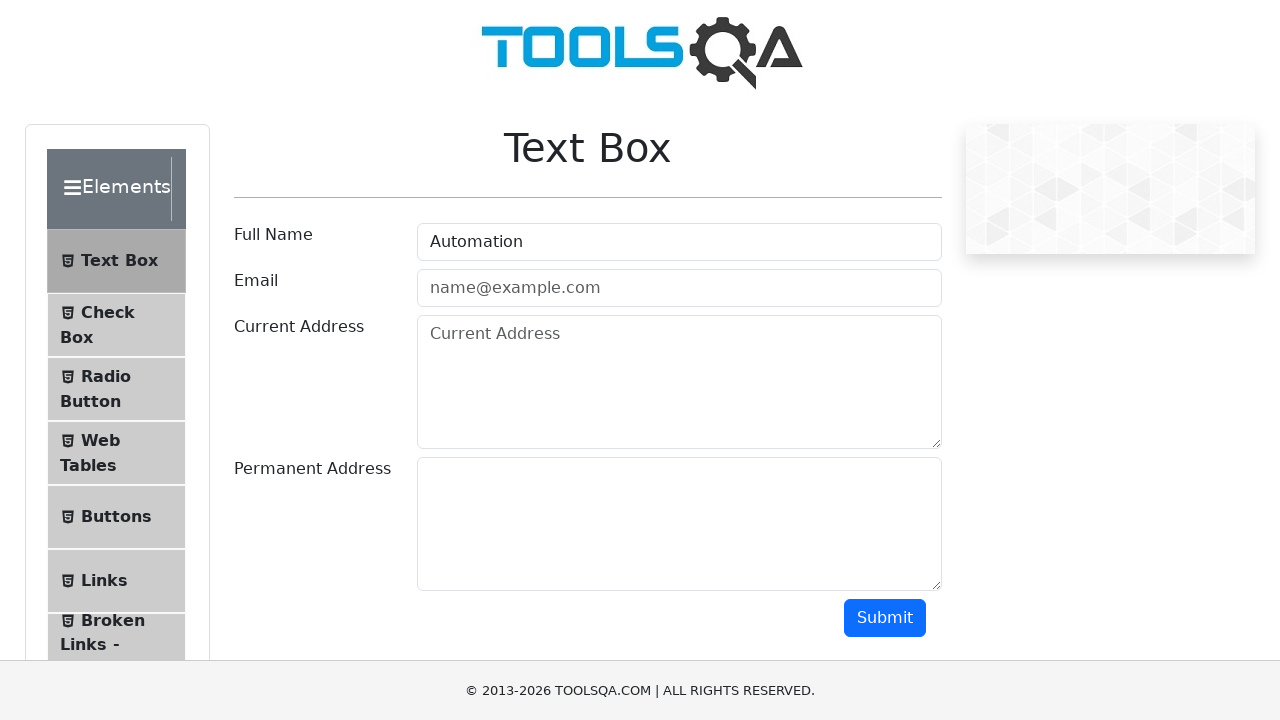

Filled Email field with 'Testing@gmail.com' on [placeholder='name@example.com']
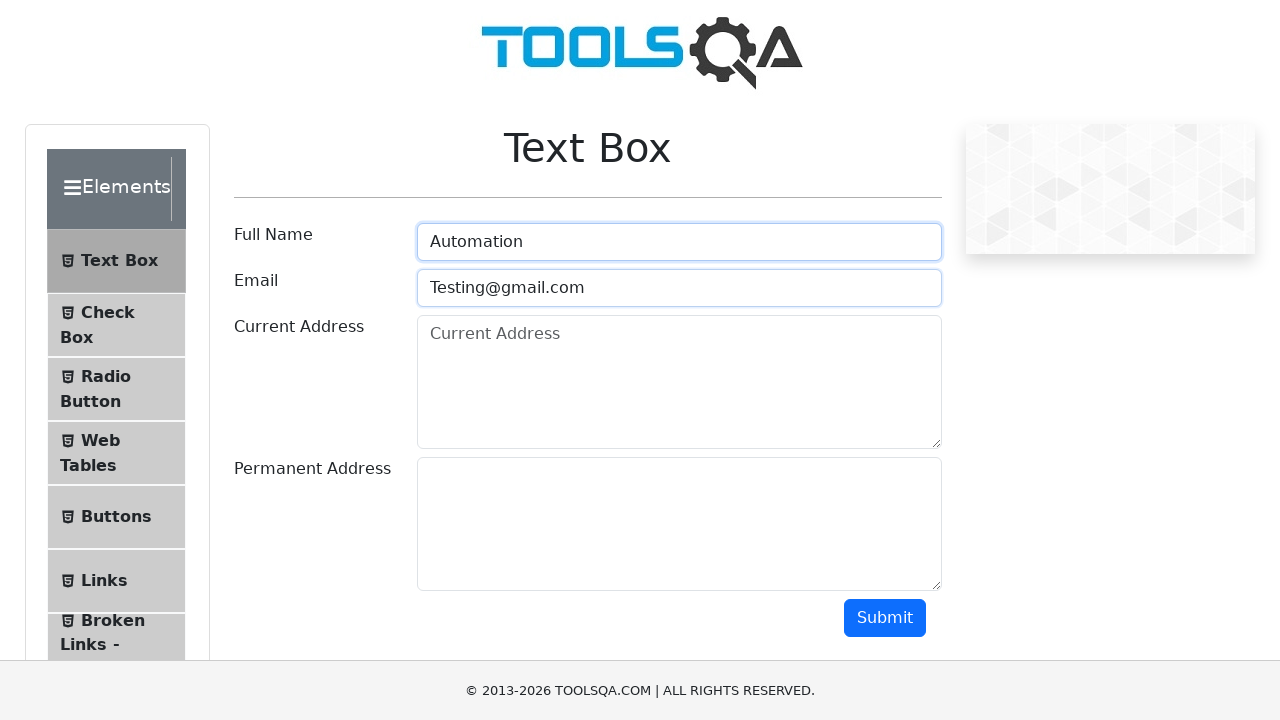

Filled Current Address field with 'Testing Current Address' on [placeholder='Current Address']
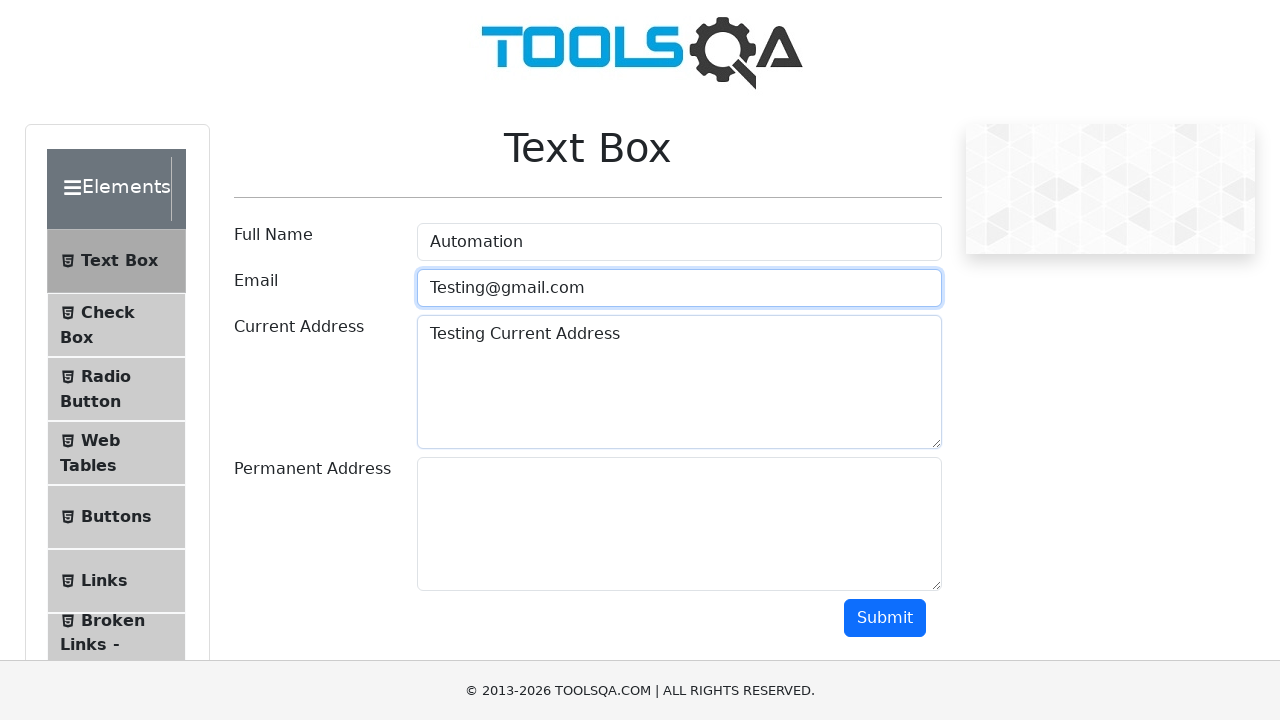

Filled Permanent Address field with 'Testing Permanent Address' on #permanentAddress-wrapper > div:nth-child(2) > textarea:nth-child(1)
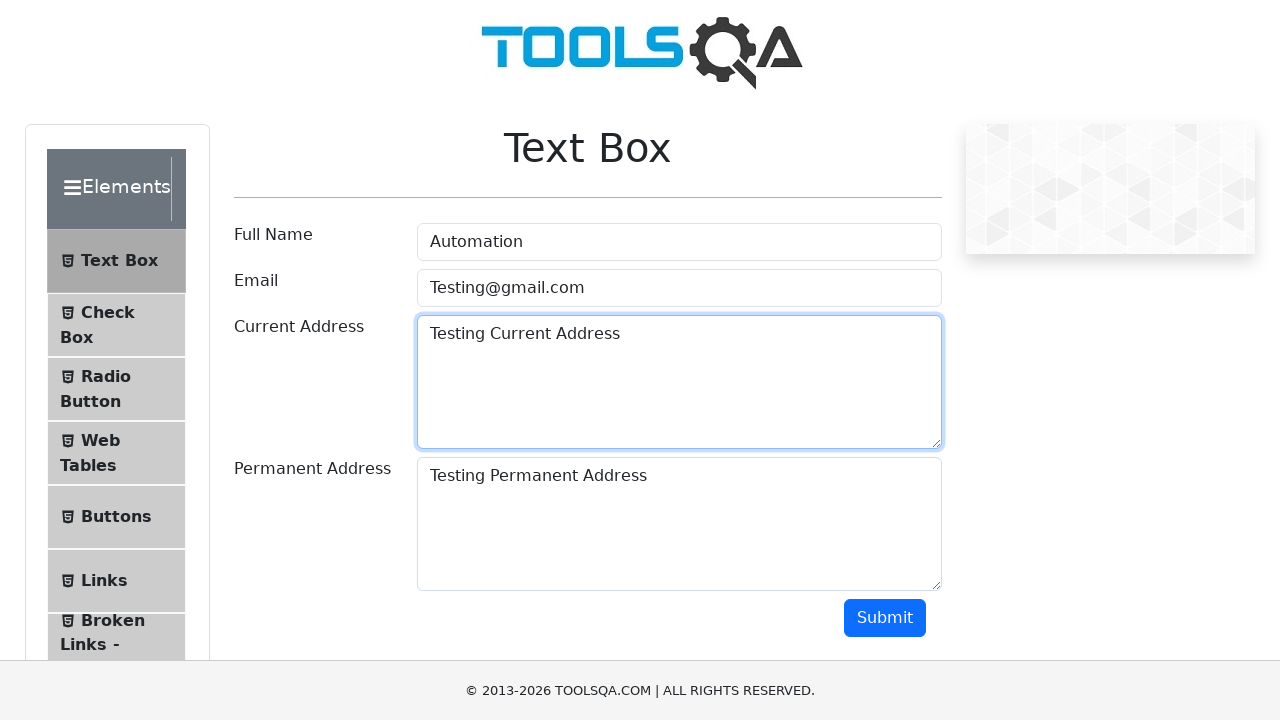

Clicked Submit button at (885, 618) on .text-right > button:nth-child(1)
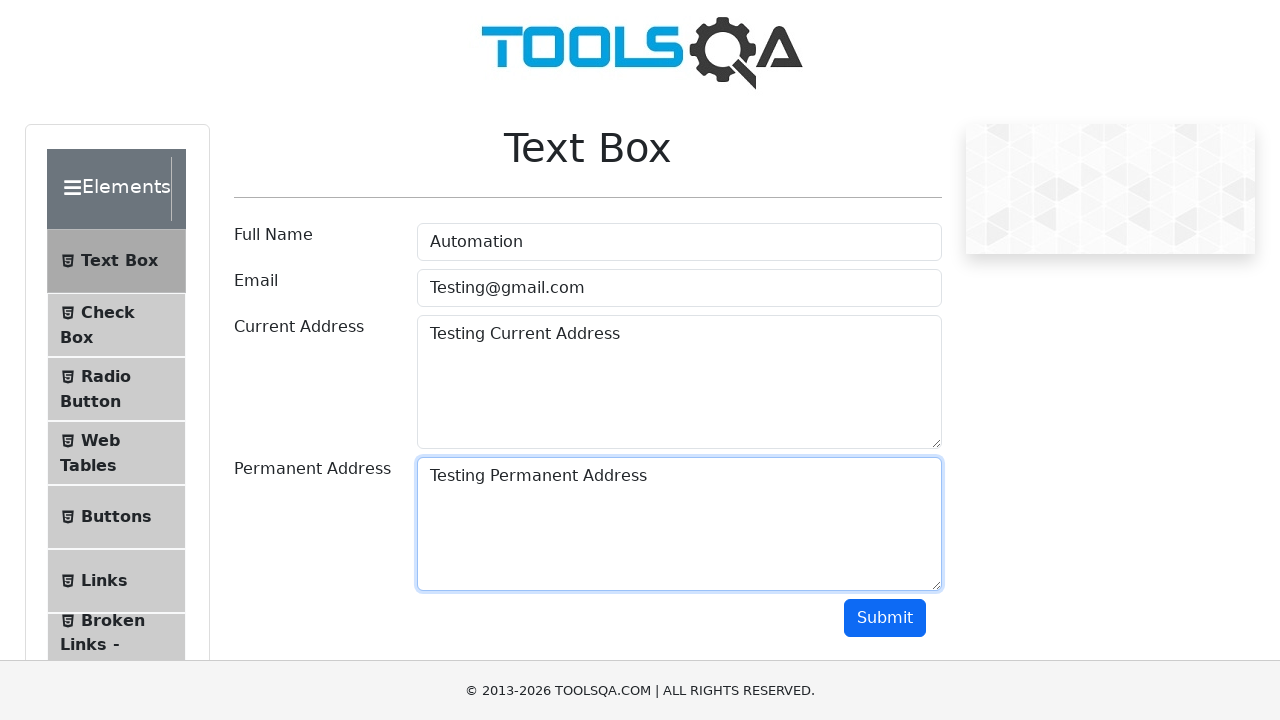

Form submission completed and results loaded
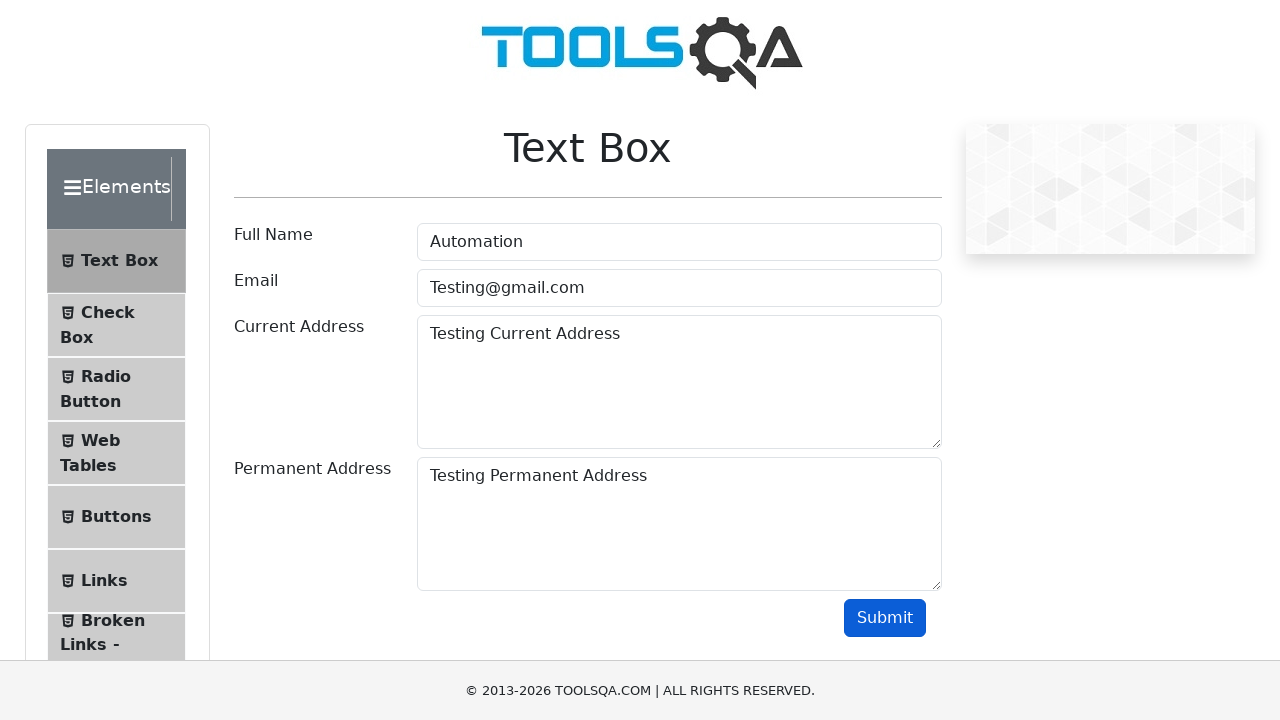

Verified that submitted Full Name 'Automation' is displayed in results
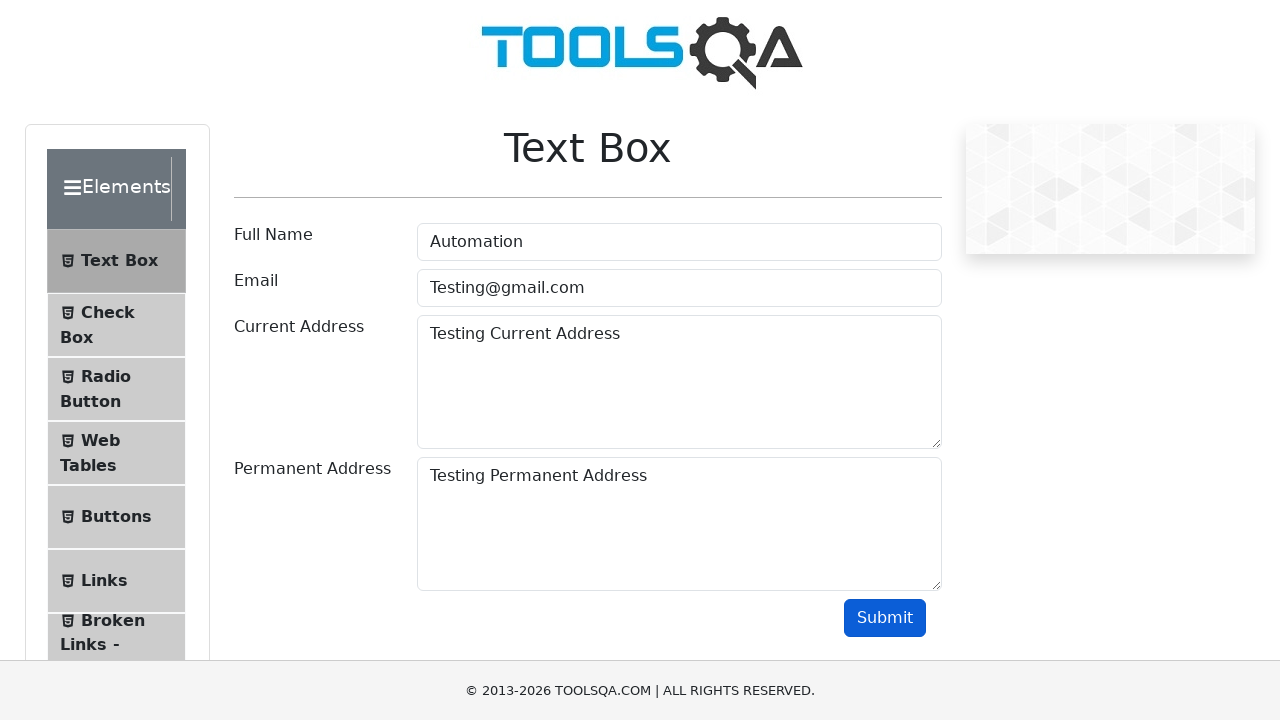

Verified that submitted Email 'Testing@gmail.com' is displayed in results
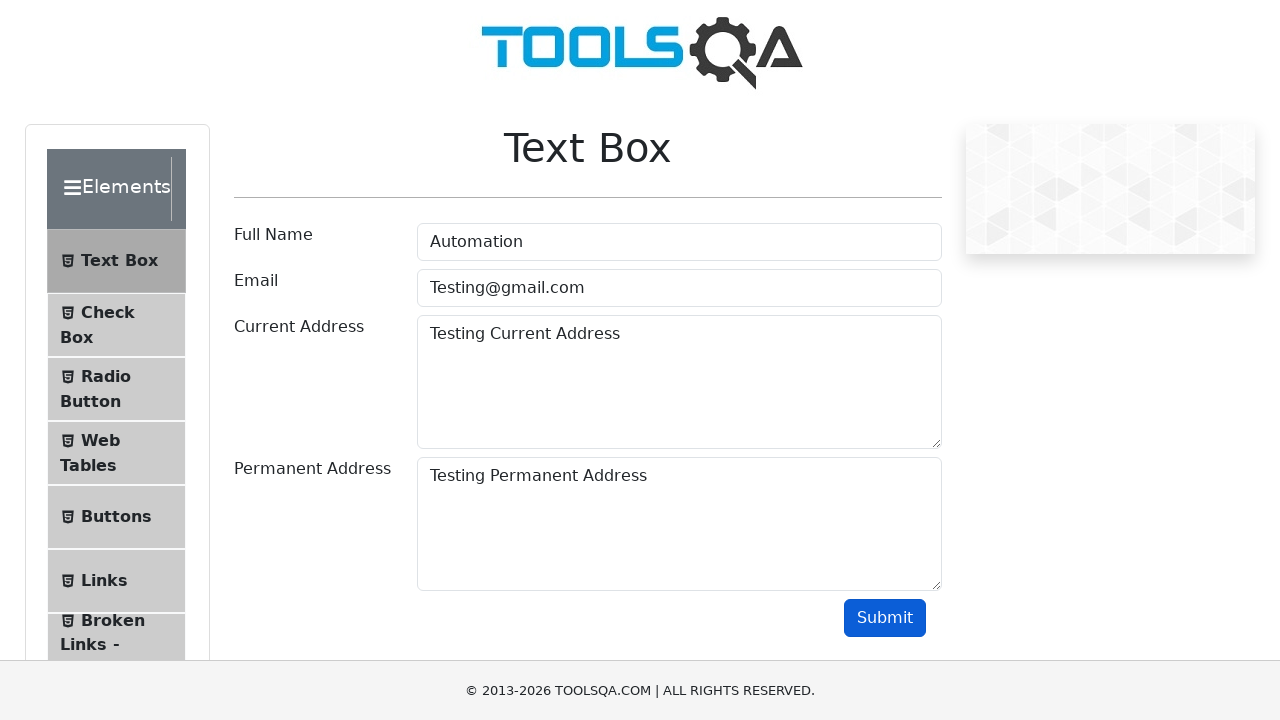

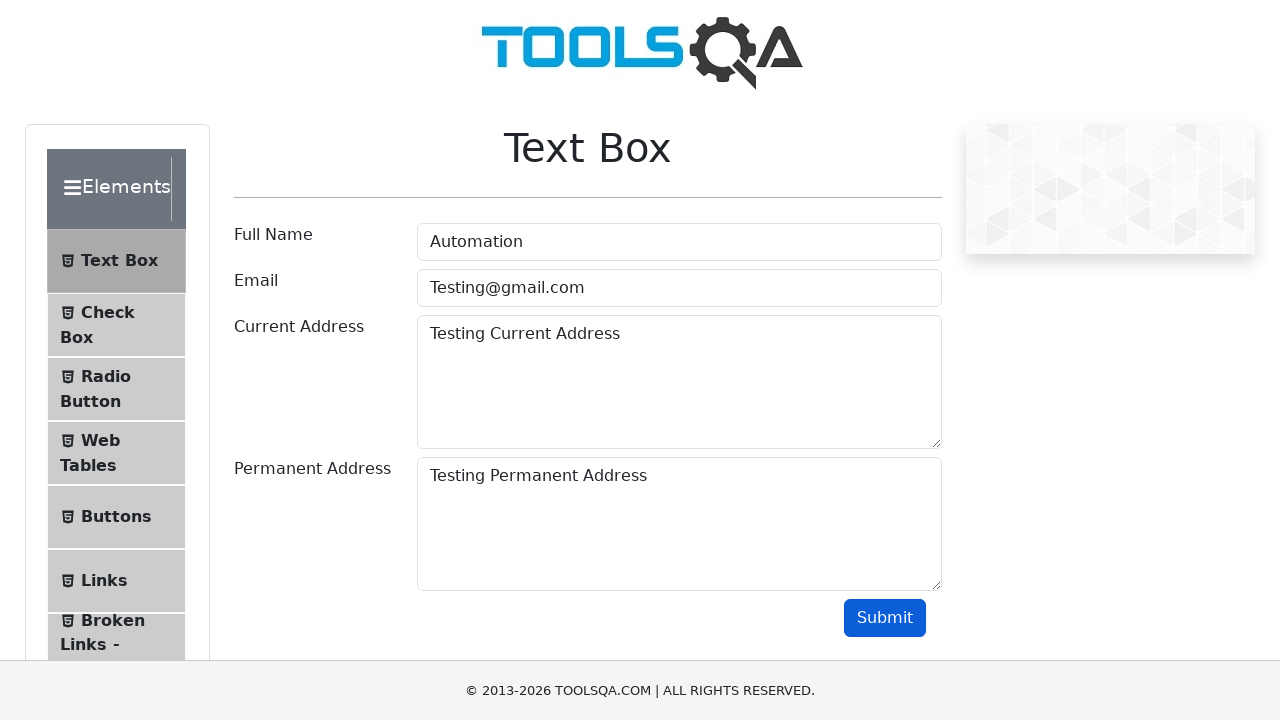